Navigates to the devx.work collaboration page and verifies that links are present on the page

Starting URL: https://devx.work/collab

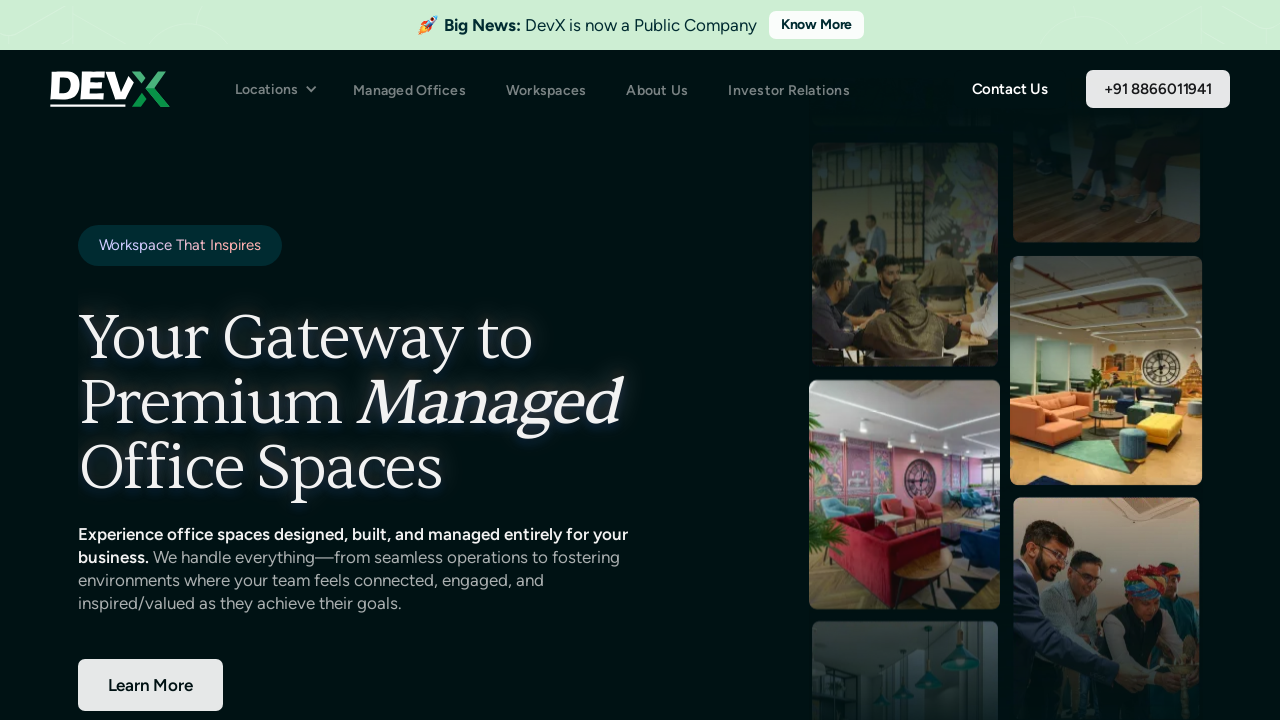

Waited for links to load on devx.work collaboration page
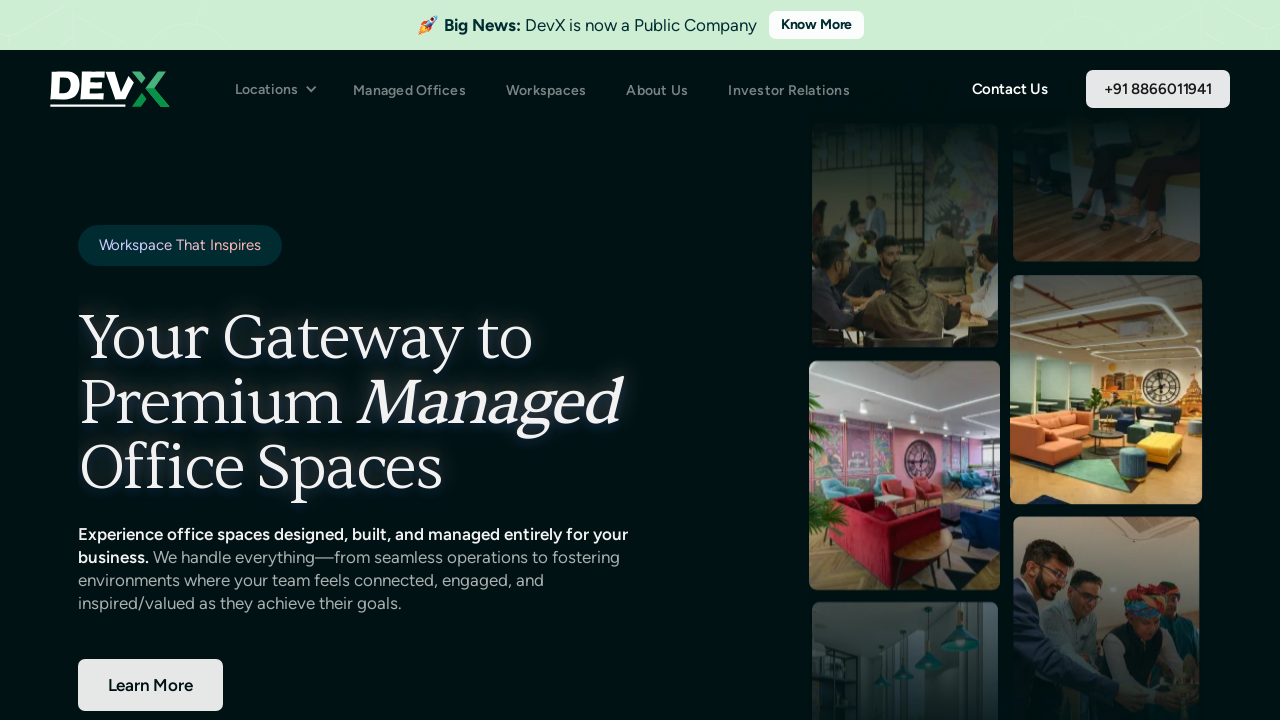

Located all links on the page
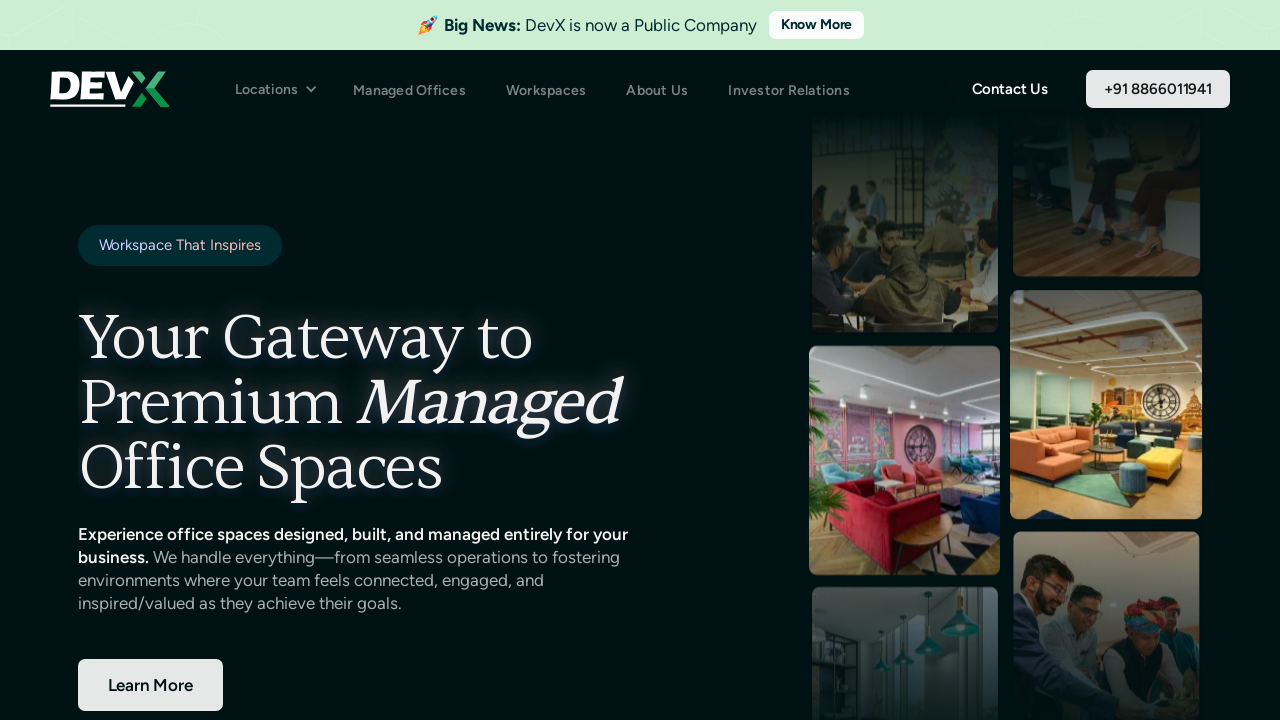

Verified that links are present on the page
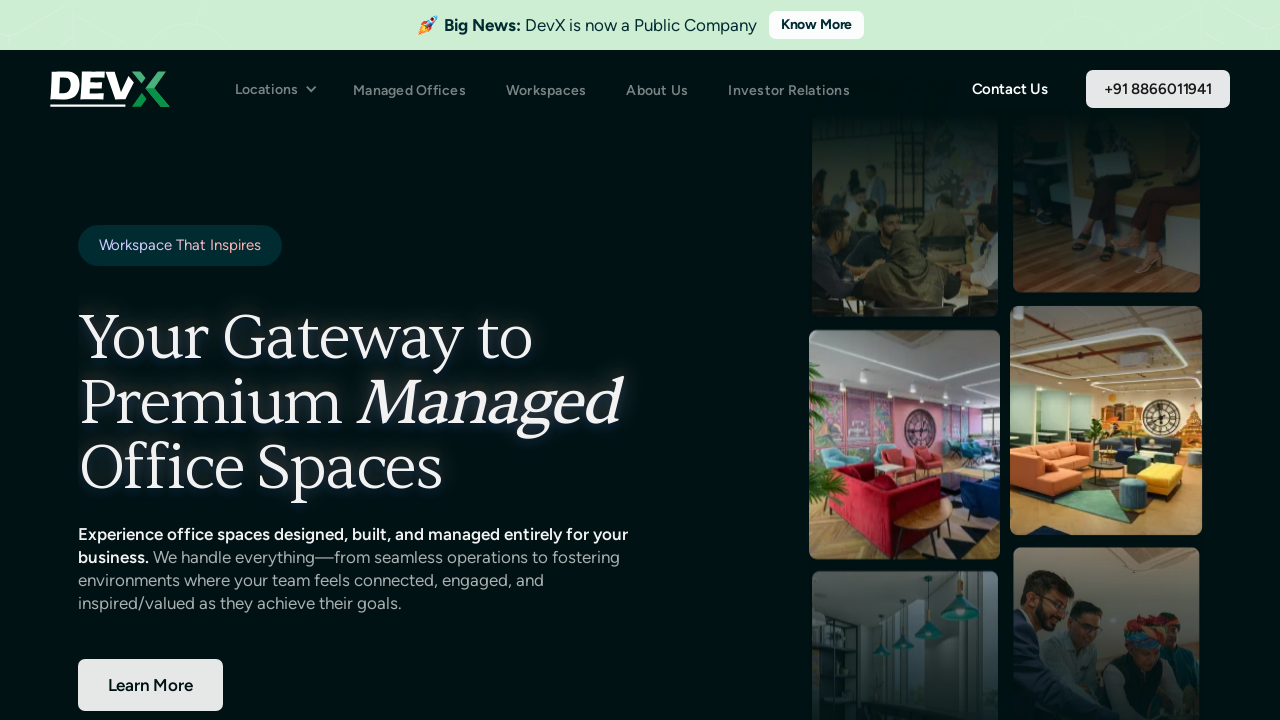

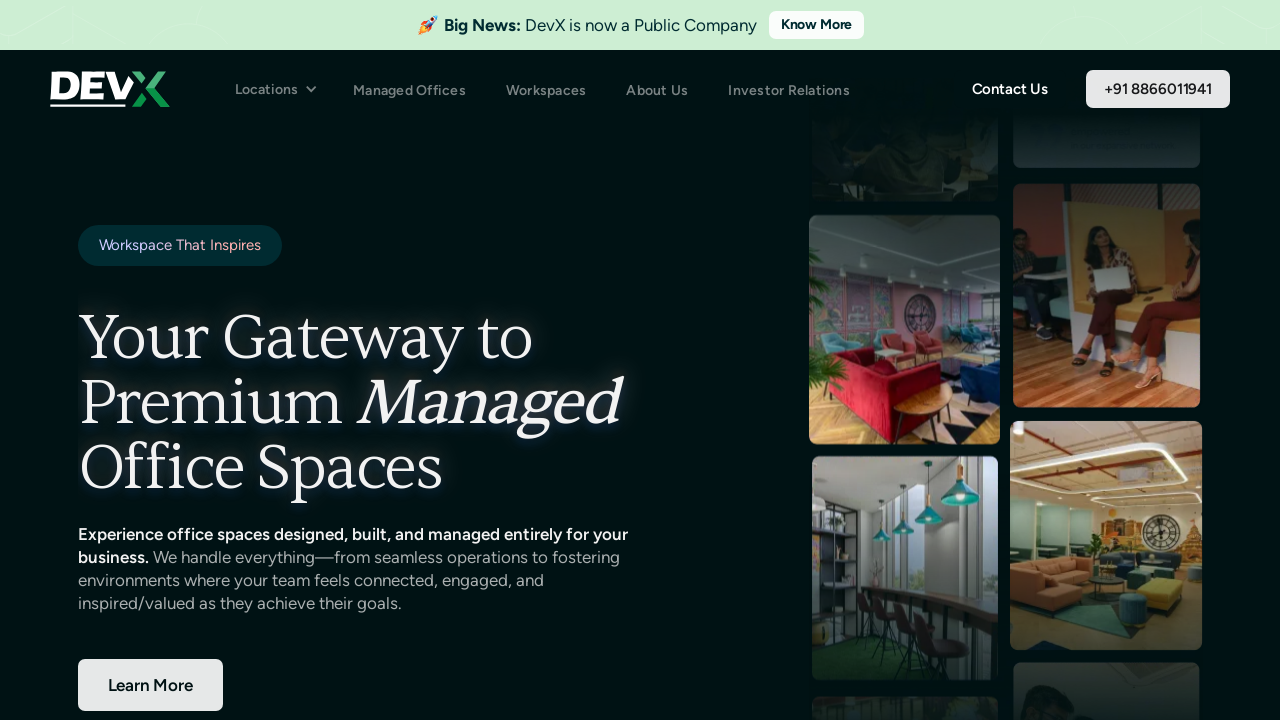